Tests filtering to display only active (incomplete) items

Starting URL: https://demo.playwright.dev/todomvc

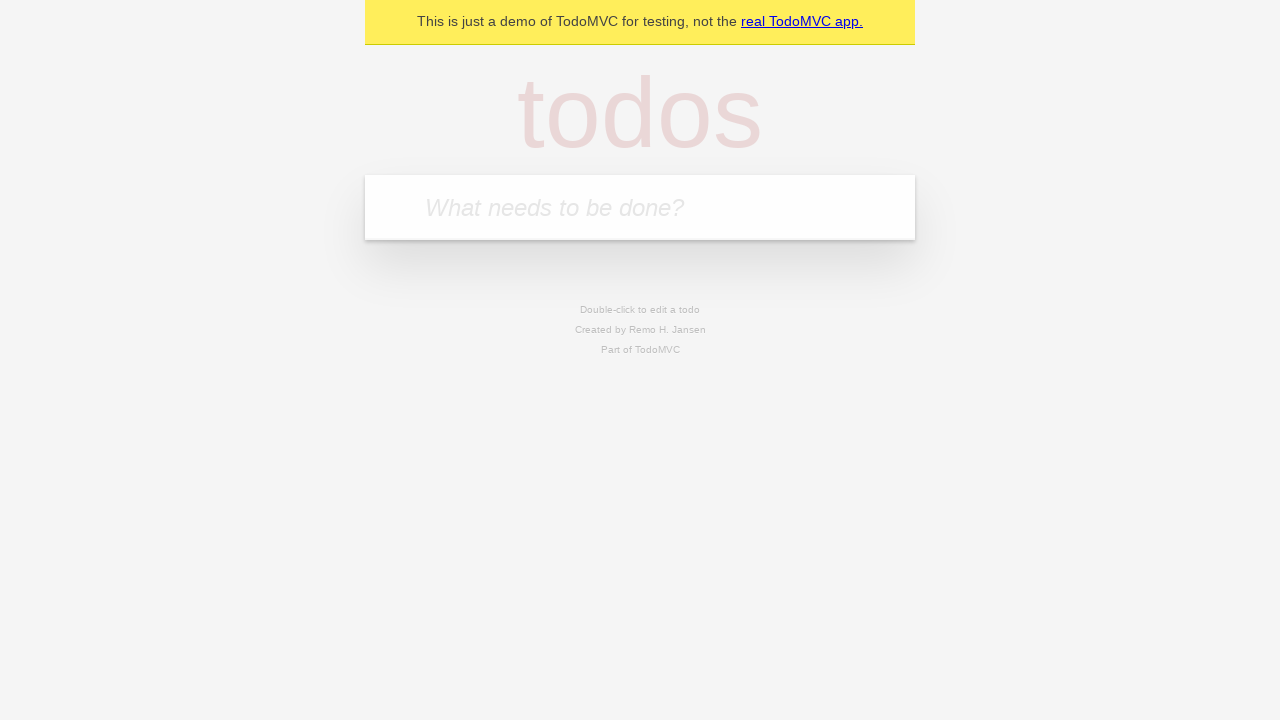

Located the todo input field
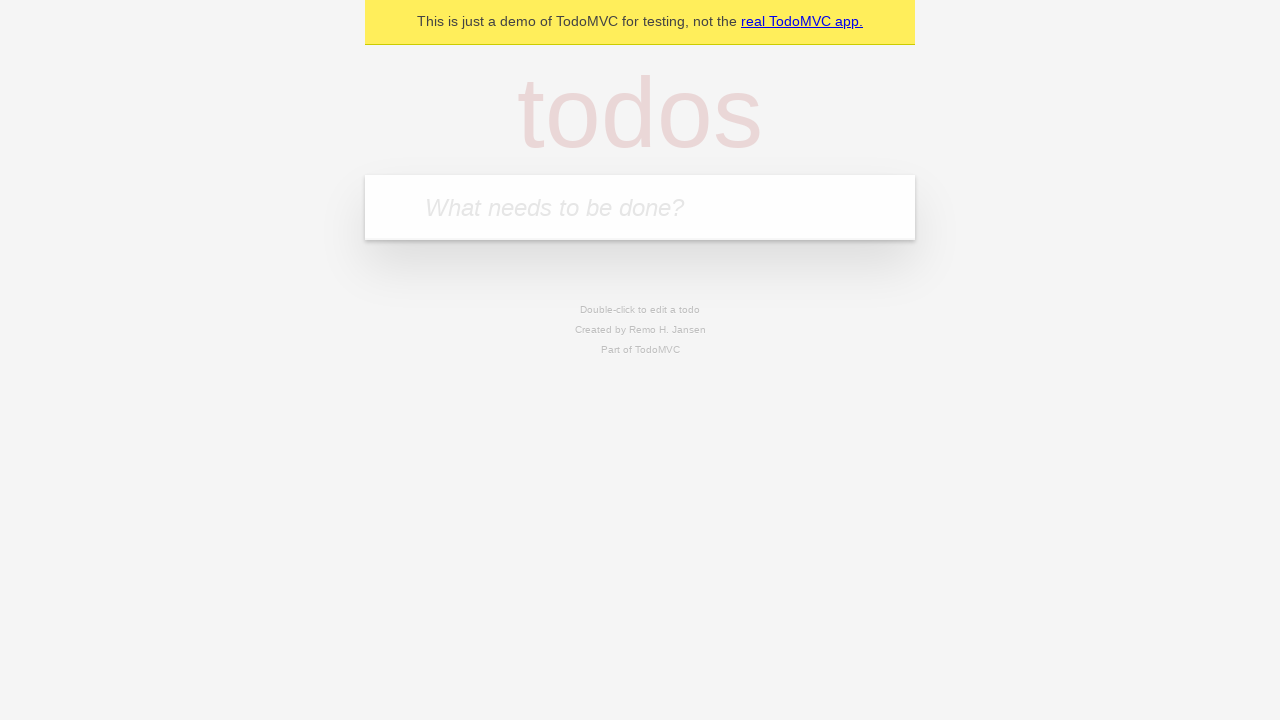

Filled first todo: 'buy some cheese' on internal:attr=[placeholder="What needs to be done?"i]
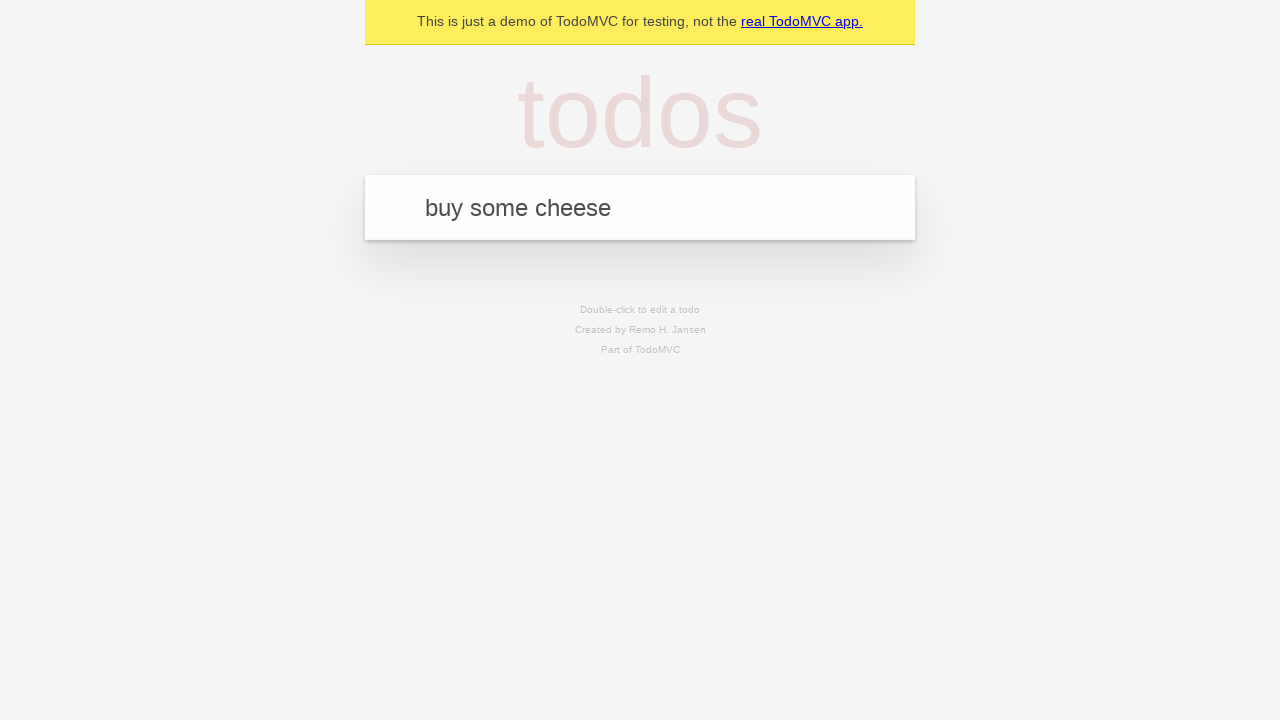

Pressed Enter to create first todo on internal:attr=[placeholder="What needs to be done?"i]
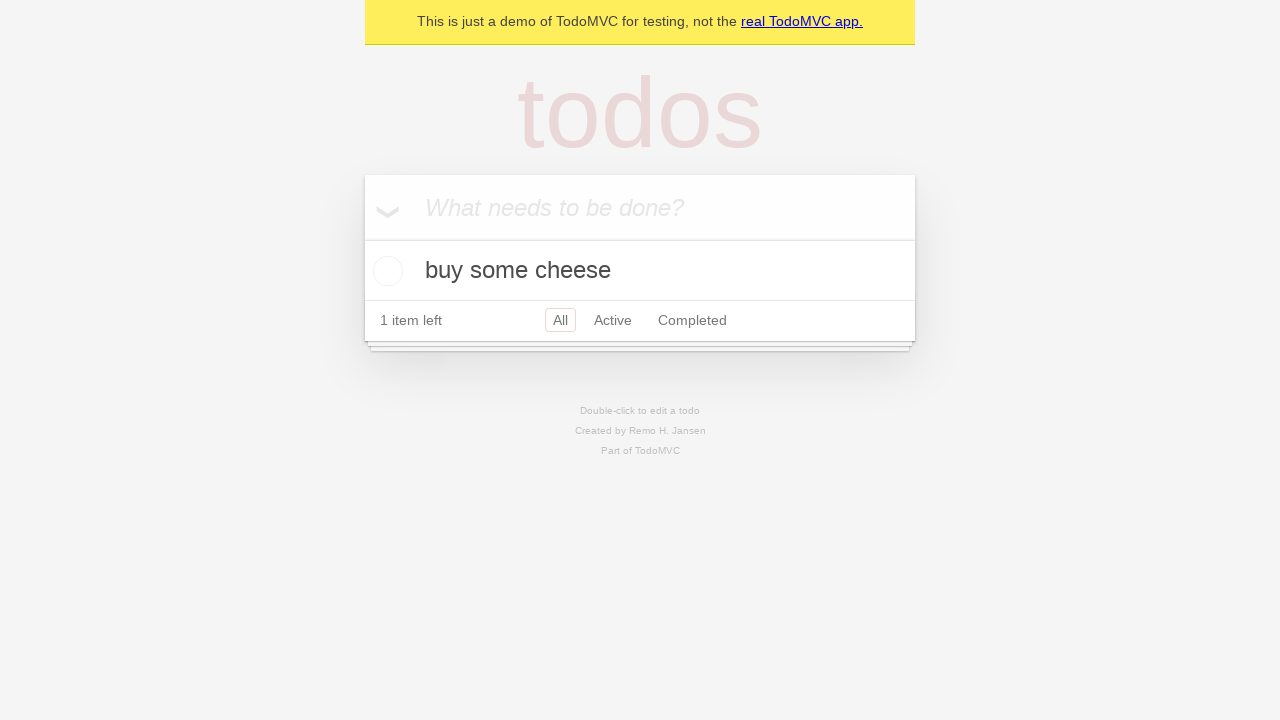

Filled second todo: 'feed the cat' on internal:attr=[placeholder="What needs to be done?"i]
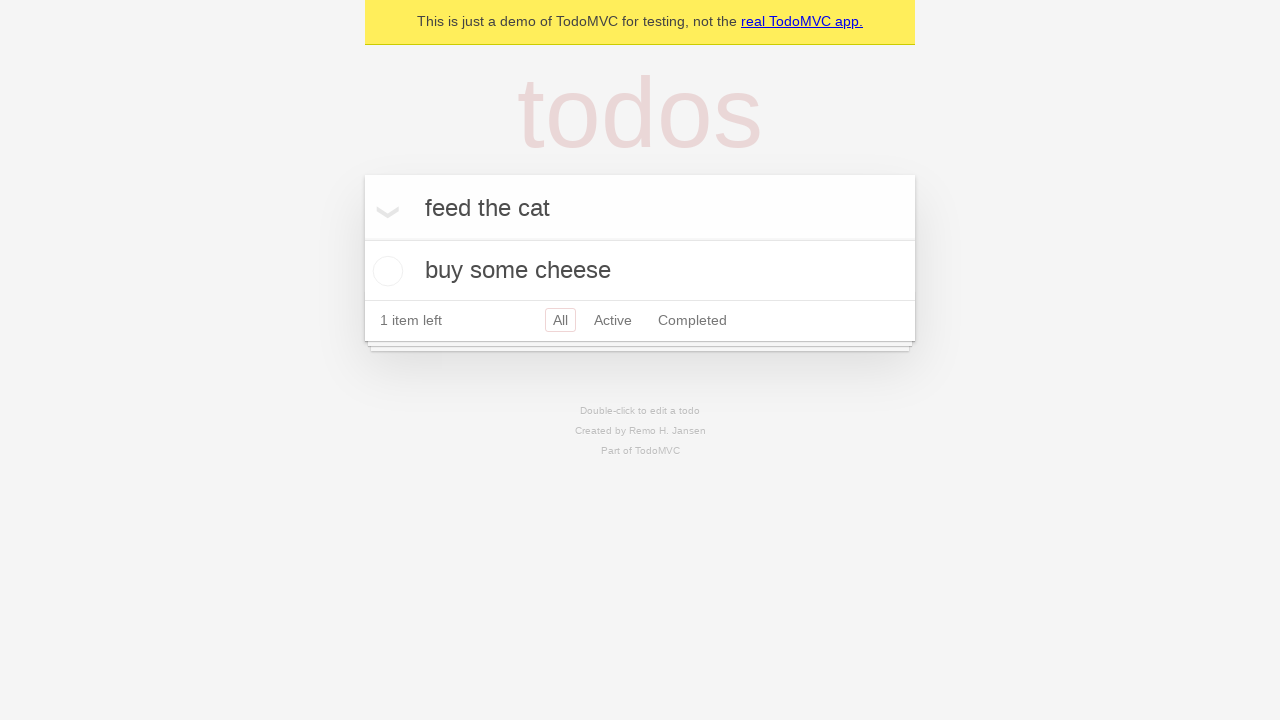

Pressed Enter to create second todo on internal:attr=[placeholder="What needs to be done?"i]
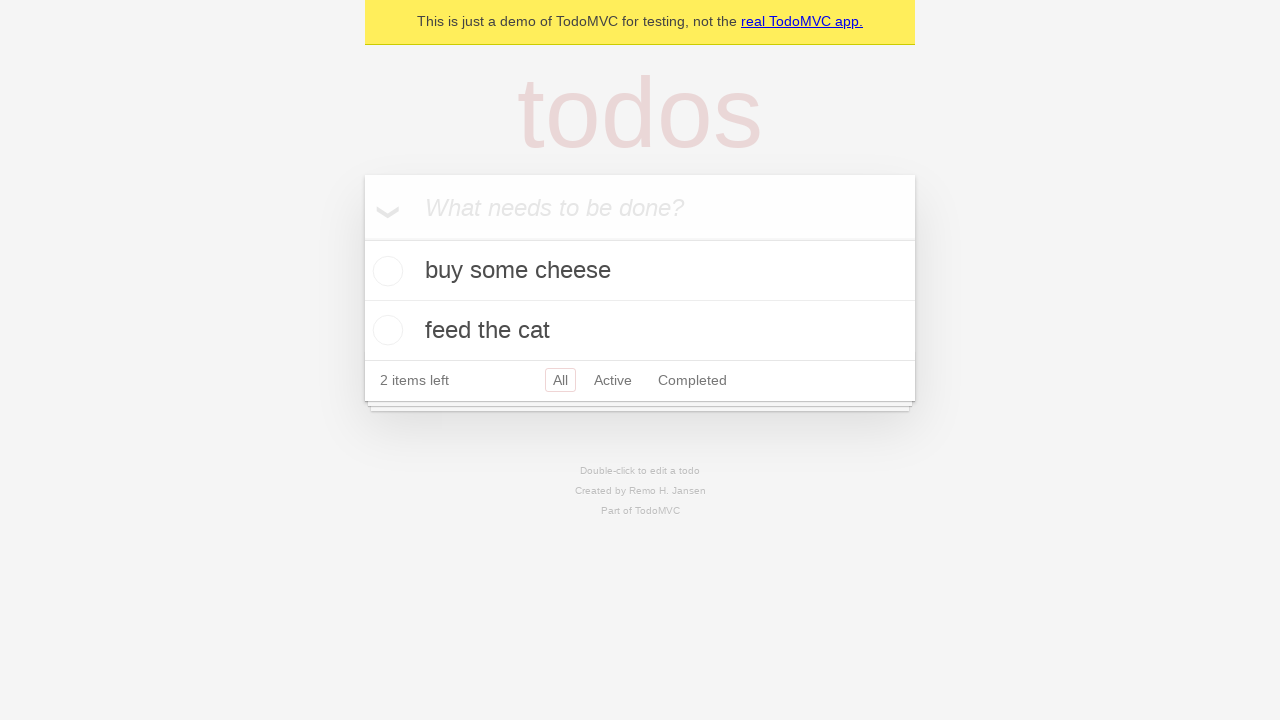

Filled third todo: 'book a doctors appointment' on internal:attr=[placeholder="What needs to be done?"i]
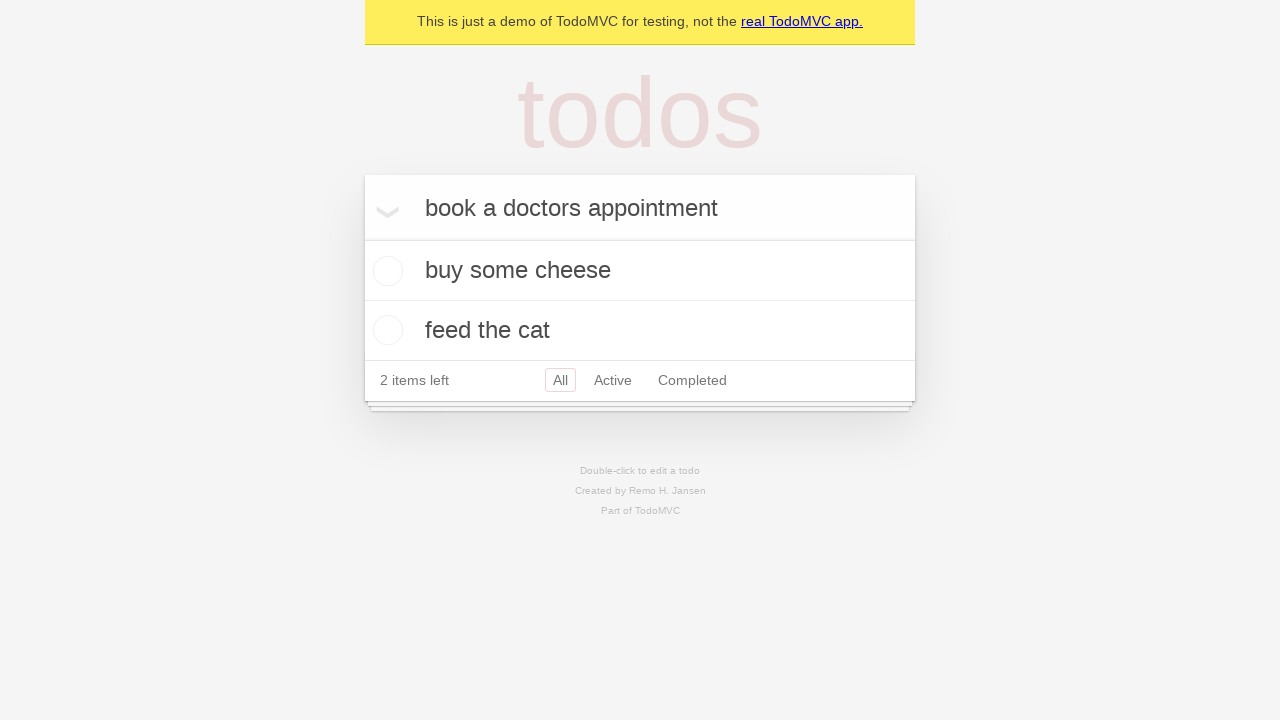

Pressed Enter to create third todo on internal:attr=[placeholder="What needs to be done?"i]
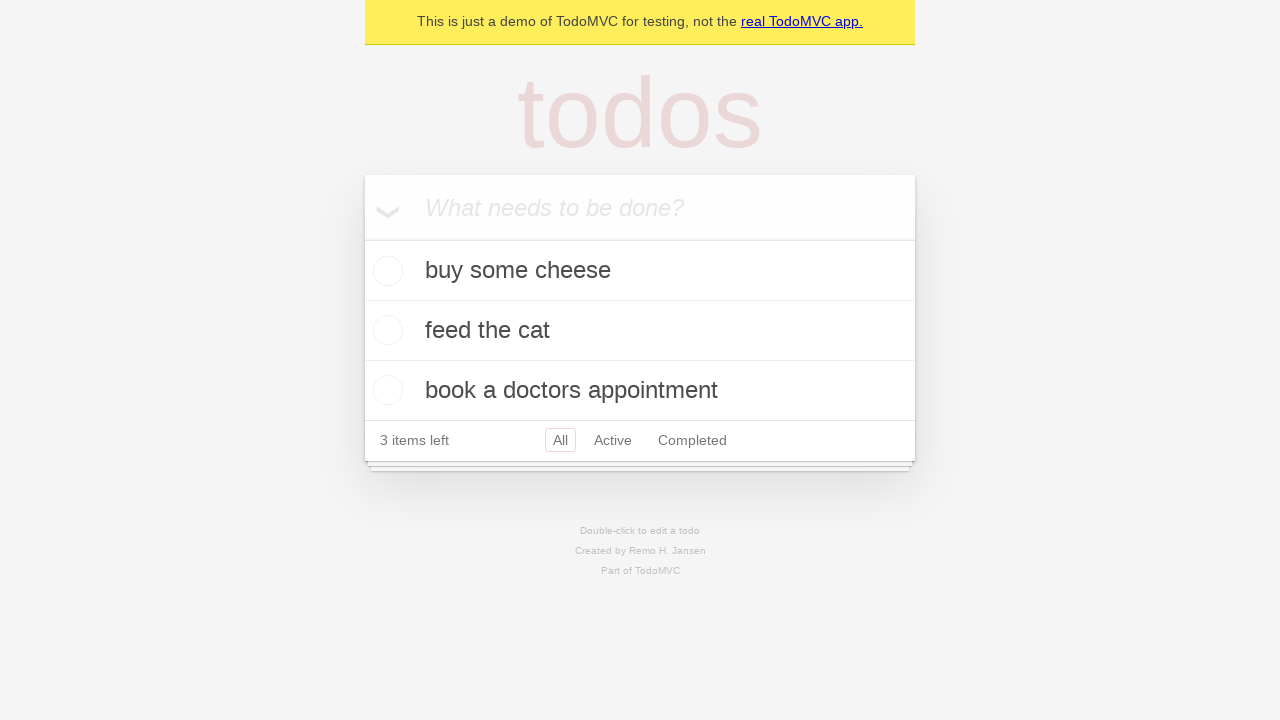

Checked the second todo item to mark it as complete at (385, 330) on internal:testid=[data-testid="todo-item"s] >> nth=1 >> internal:role=checkbox
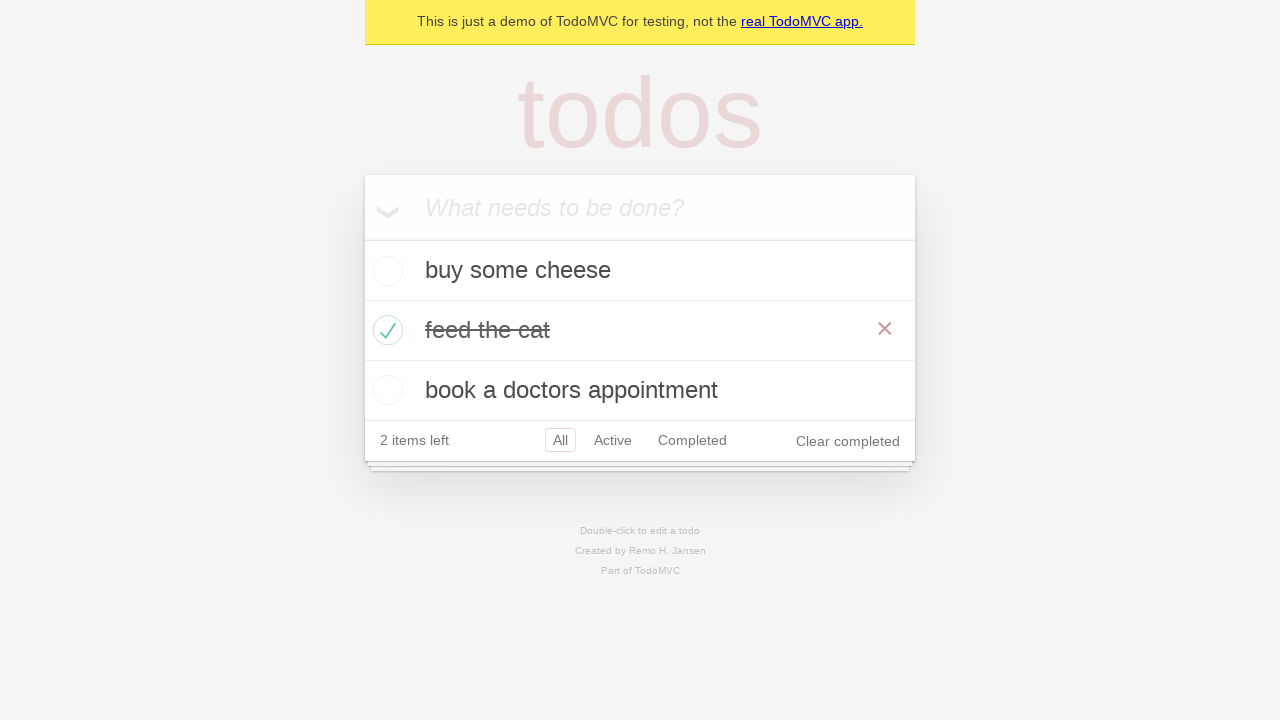

Clicked the Active filter to display only incomplete items at (613, 440) on internal:role=link[name="Active"i]
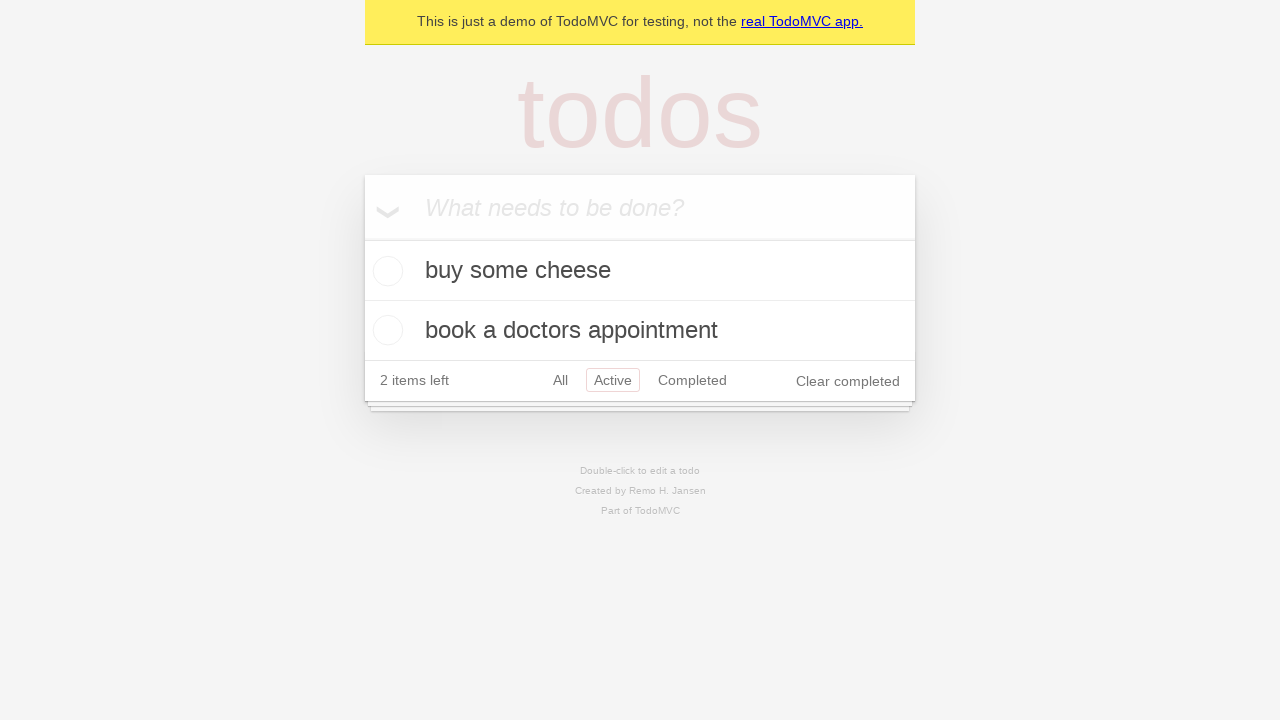

Waited for filter to apply
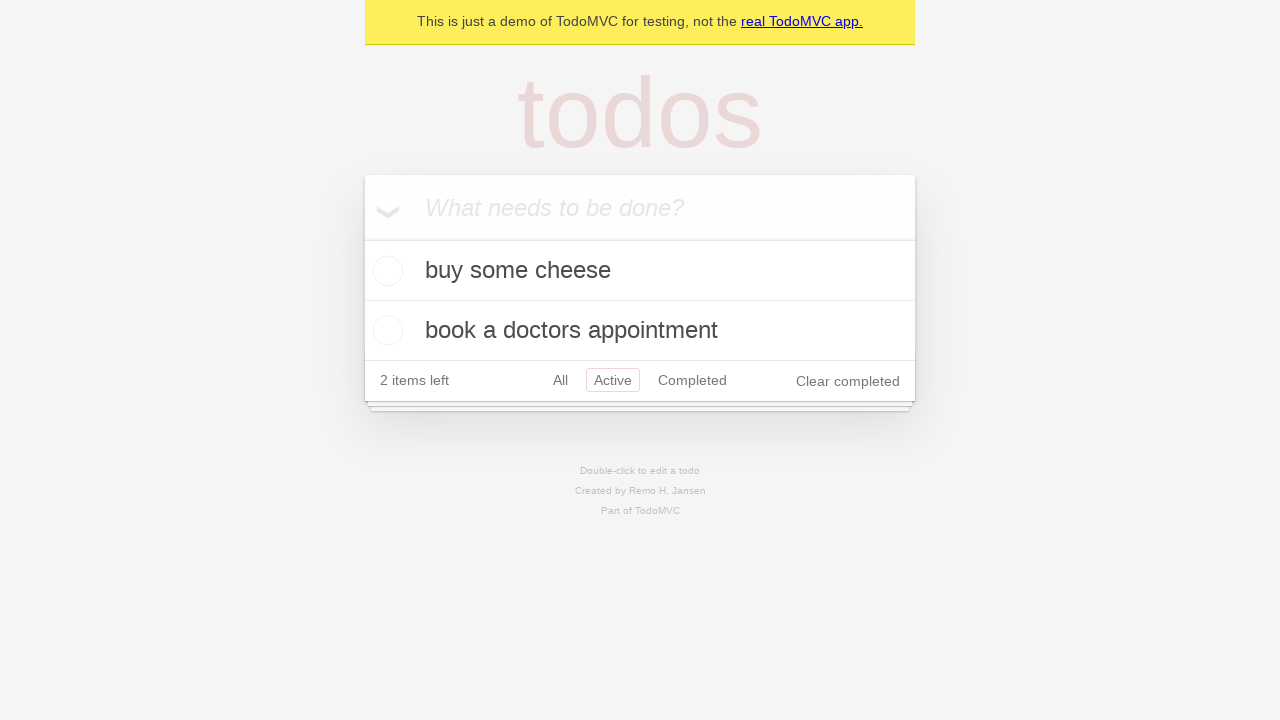

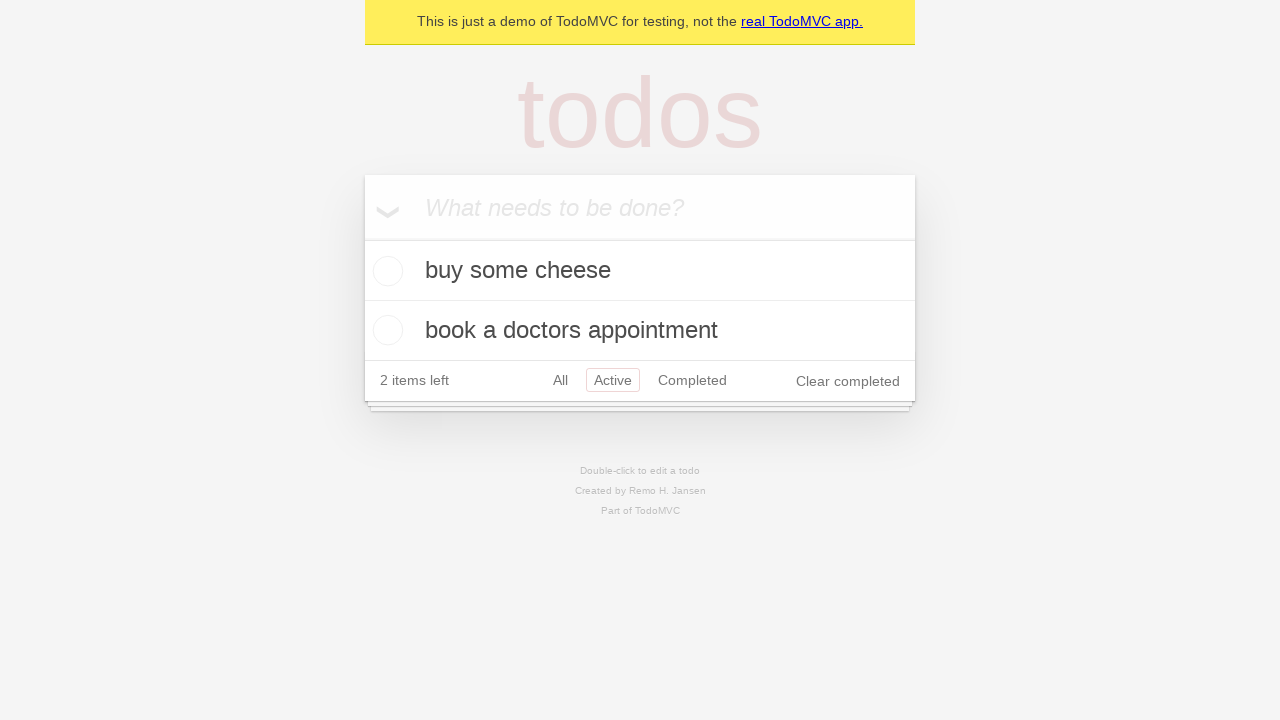